Tests nested frame operations by switching between frames, clicking an element in an inner frame, and reading text from a parent frame

Starting URL: https://ui.vision/demo/webtest/frames/

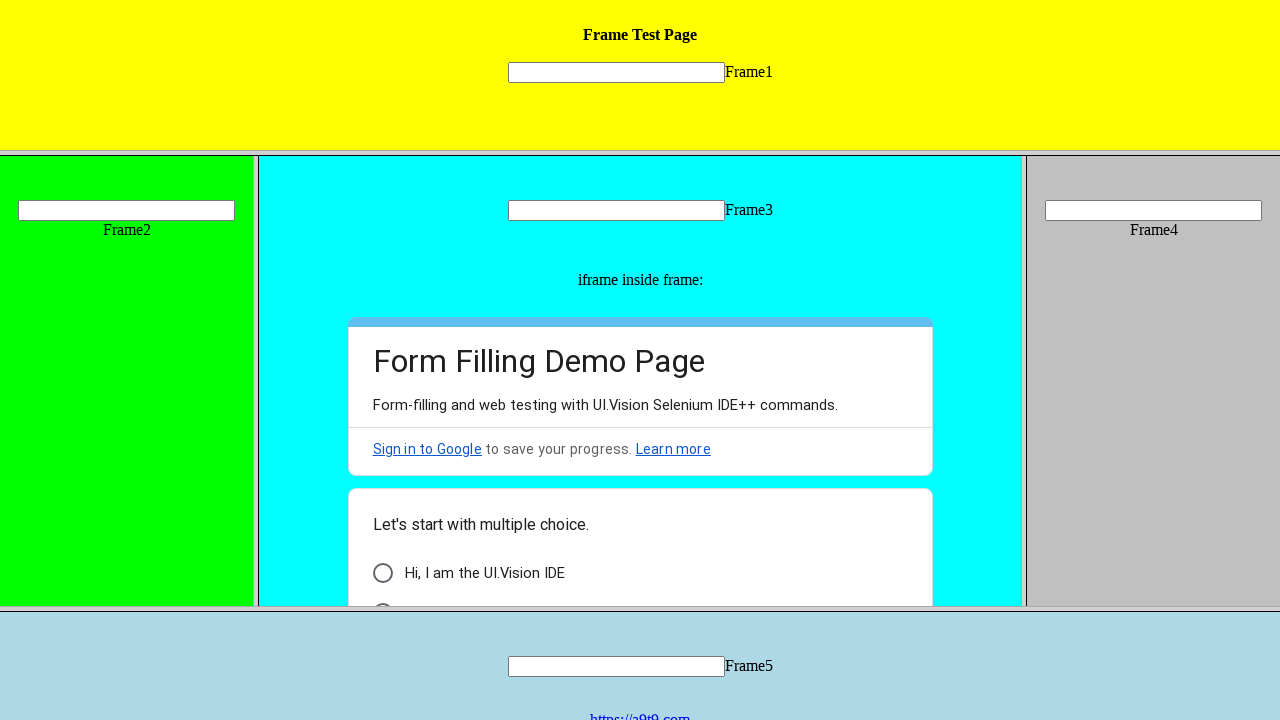

Located the inner frameset element
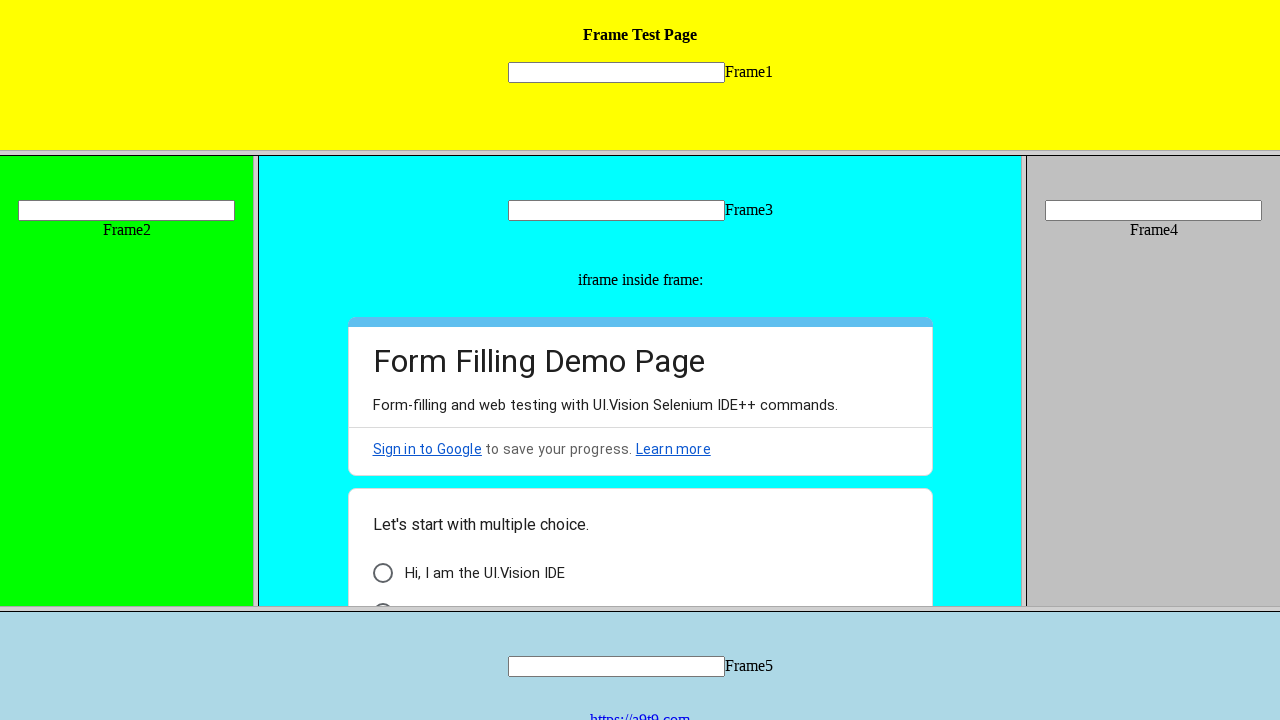

Retrieved all frame elements from inner frameset
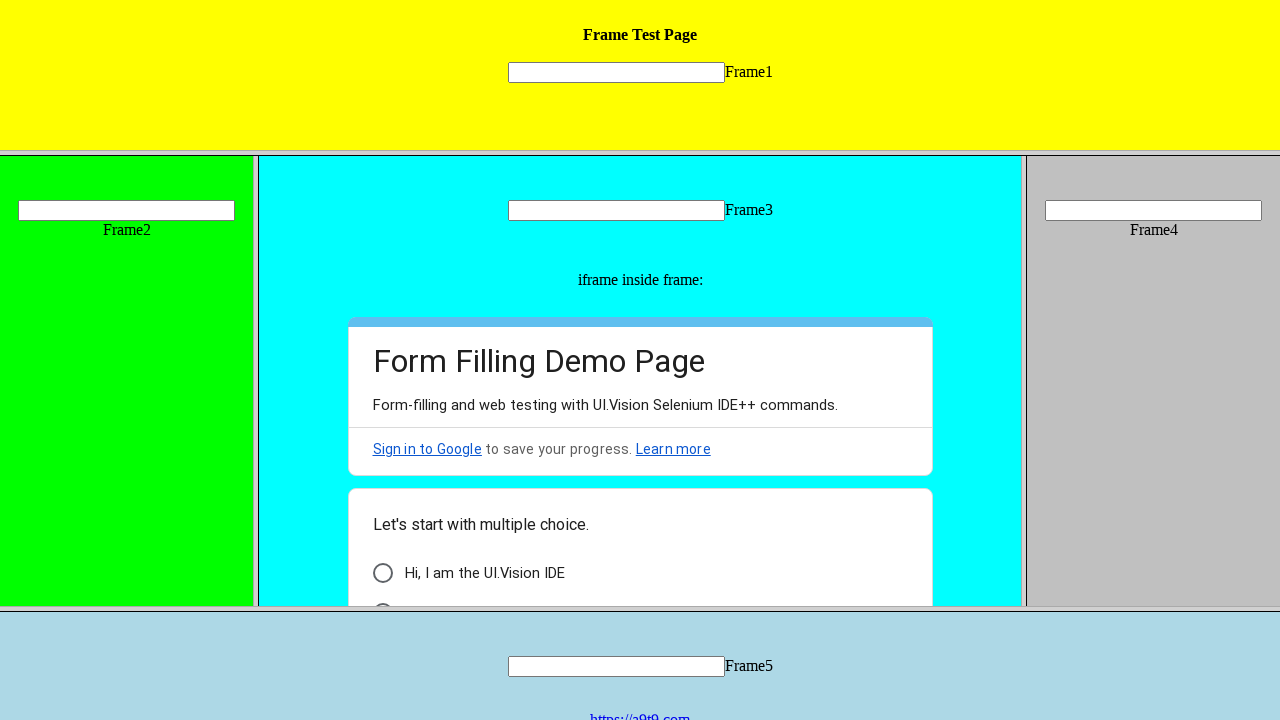

Retrieved src attribute from second frame element
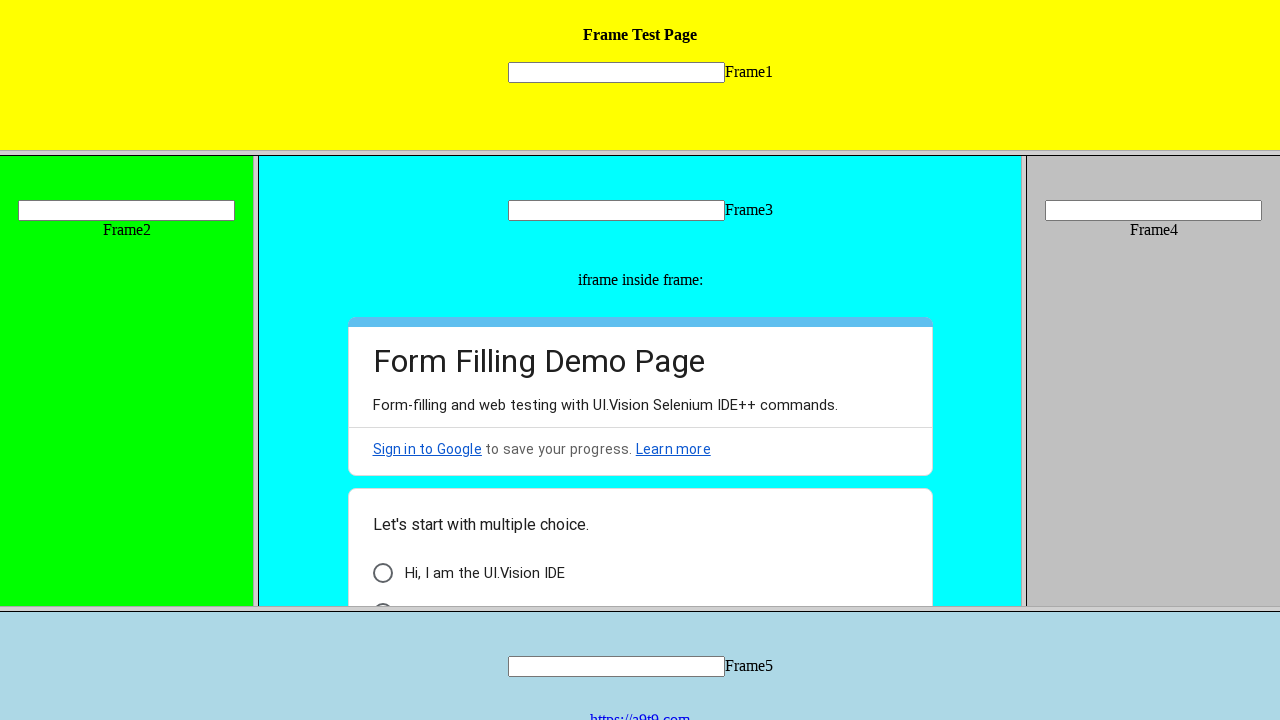

Constructed absolute frame URL
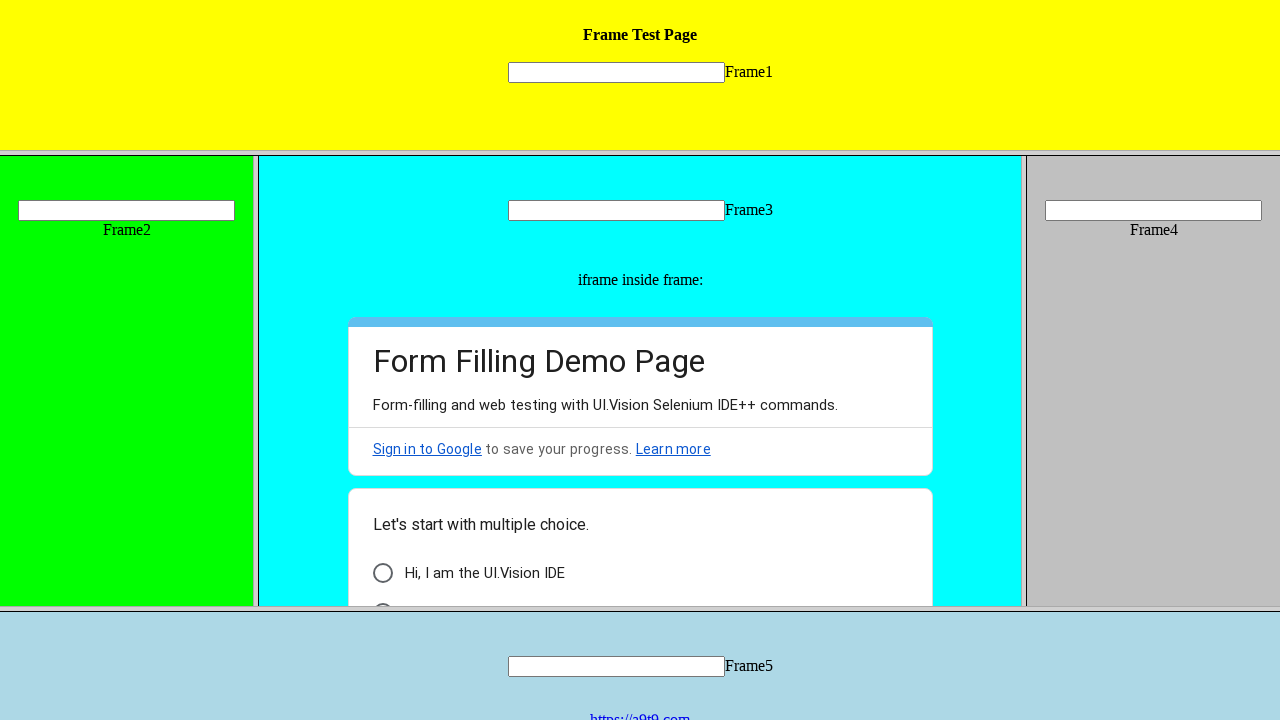

Switched to frame with constructed URL
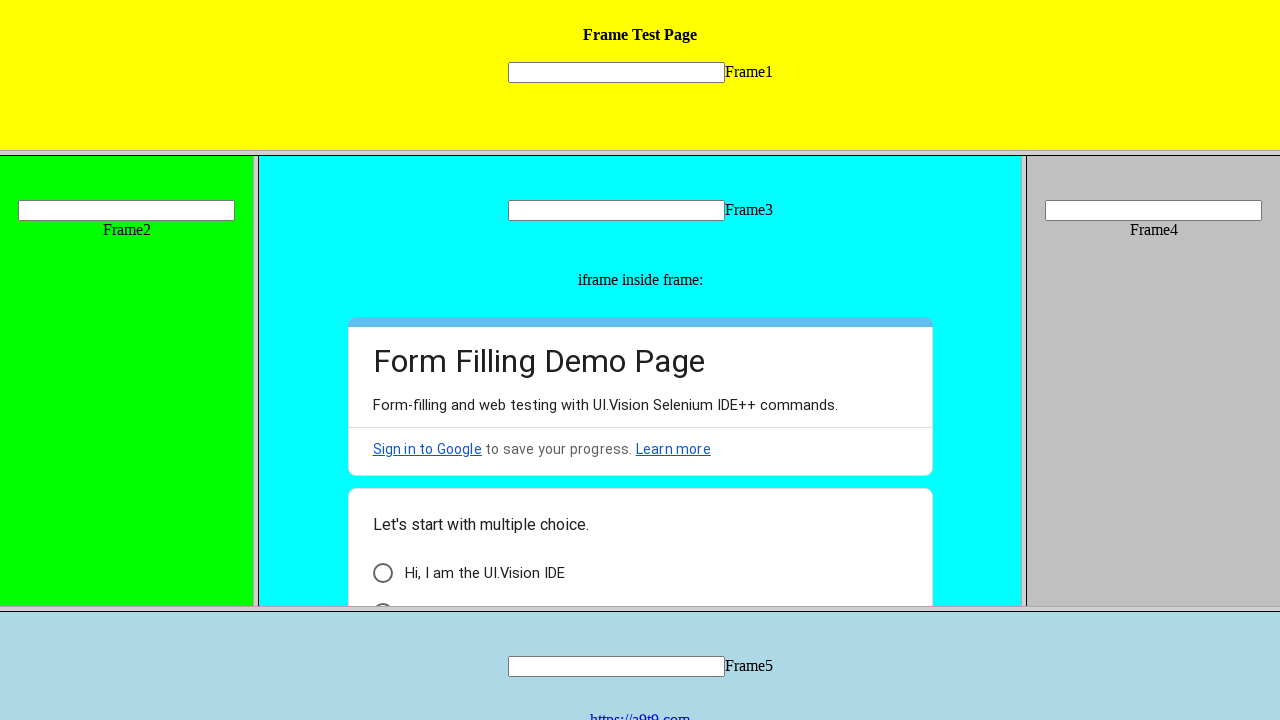

Retrieved child frames from current frame
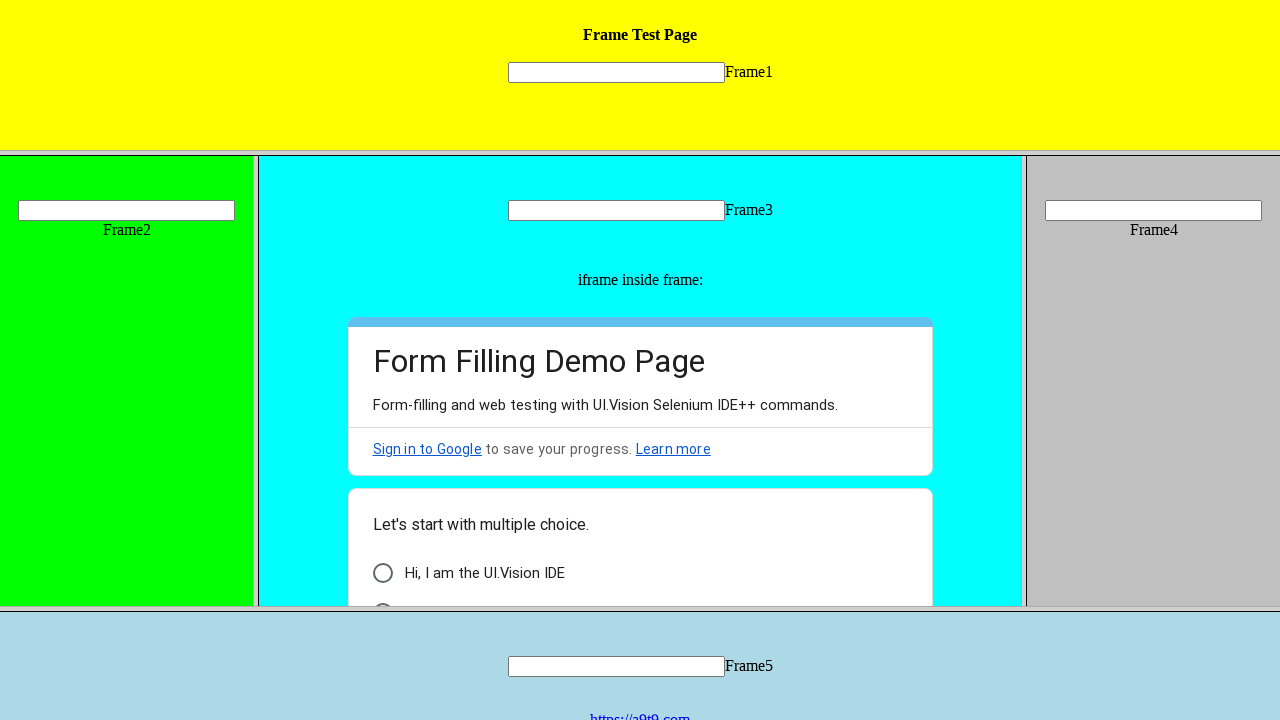

Selected first nested frame
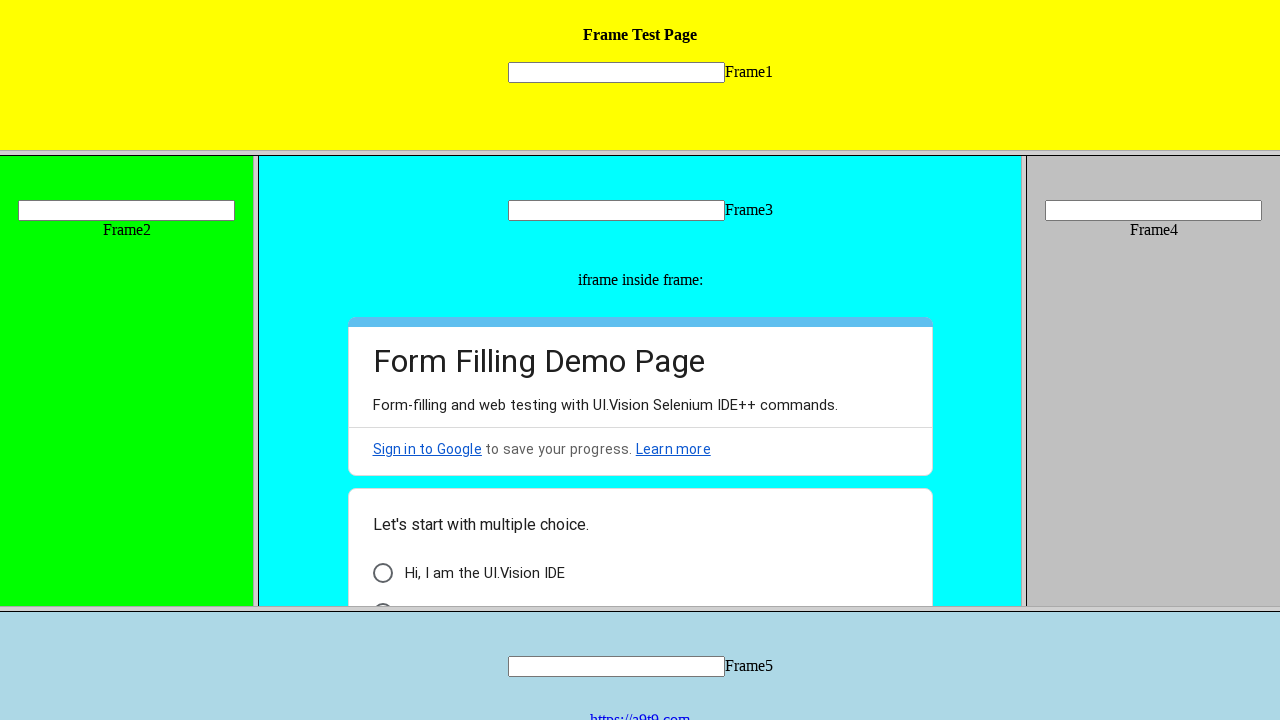

Clicked element in nested frame at (382, 573) on xpath=//span[text()='Hi, I am the UI.Vision IDE']/../../../div/div[@id='i6']
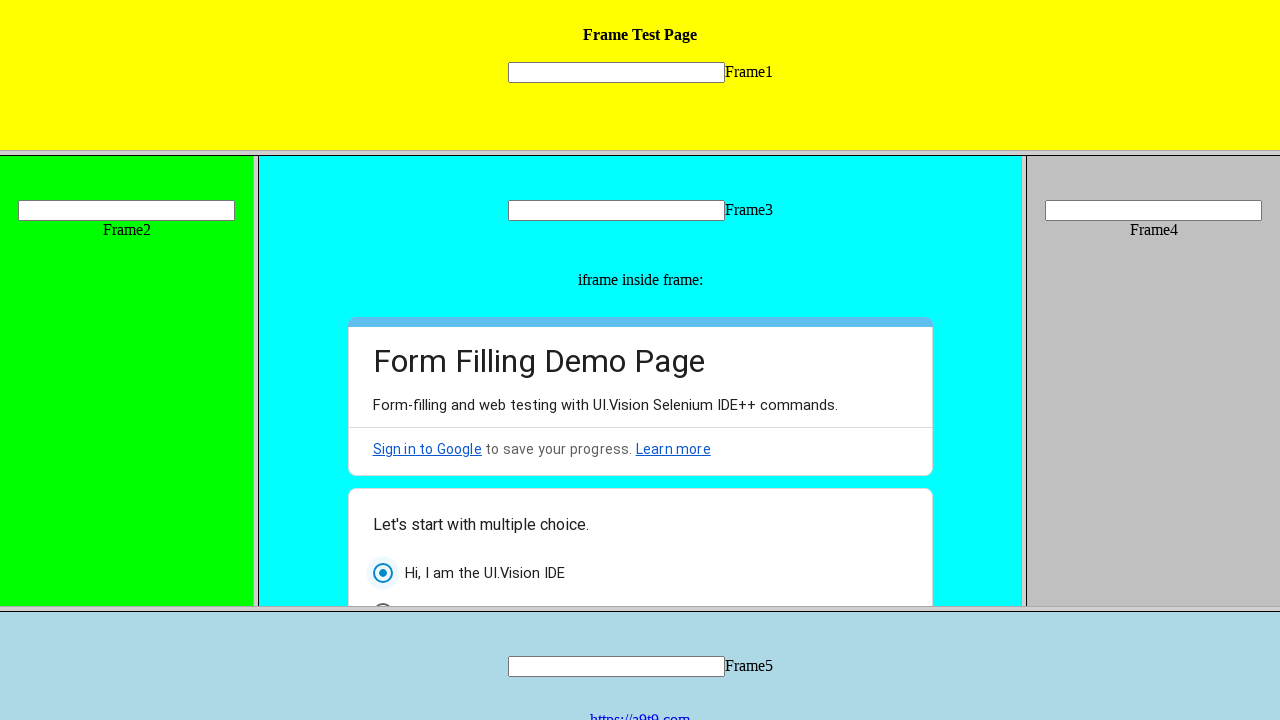

Read text content from paragraph element in parent frame
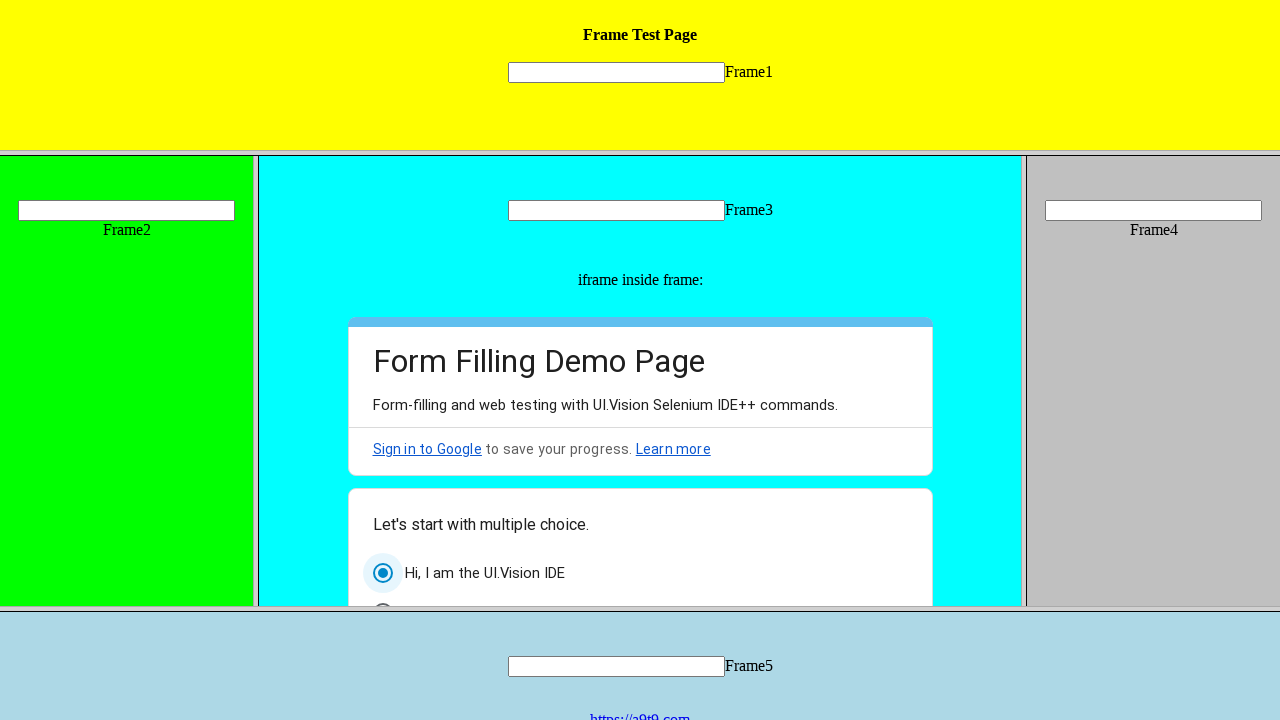

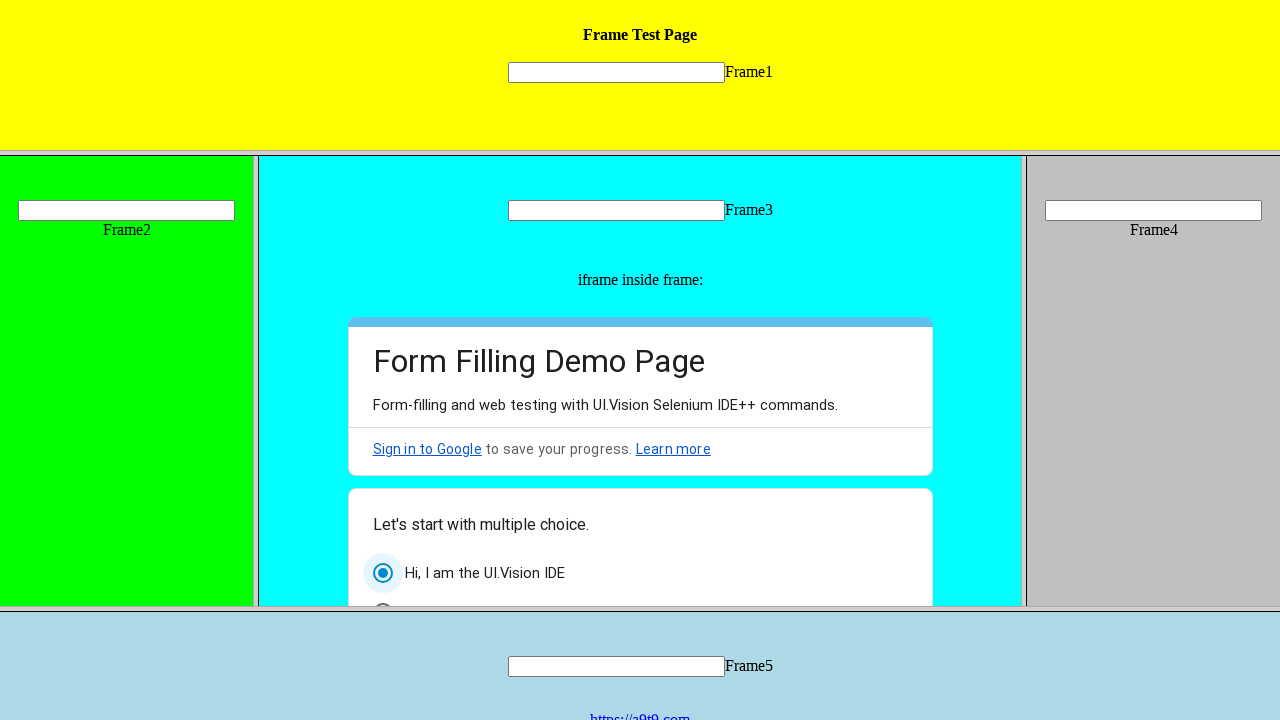